Tests the review sorting functionality on a Coursera course page by navigating to the reviews section and verifying that reviews are sorted by helpfulness

Starting URL: https://www.coursera.org/learn/indigenous-canada

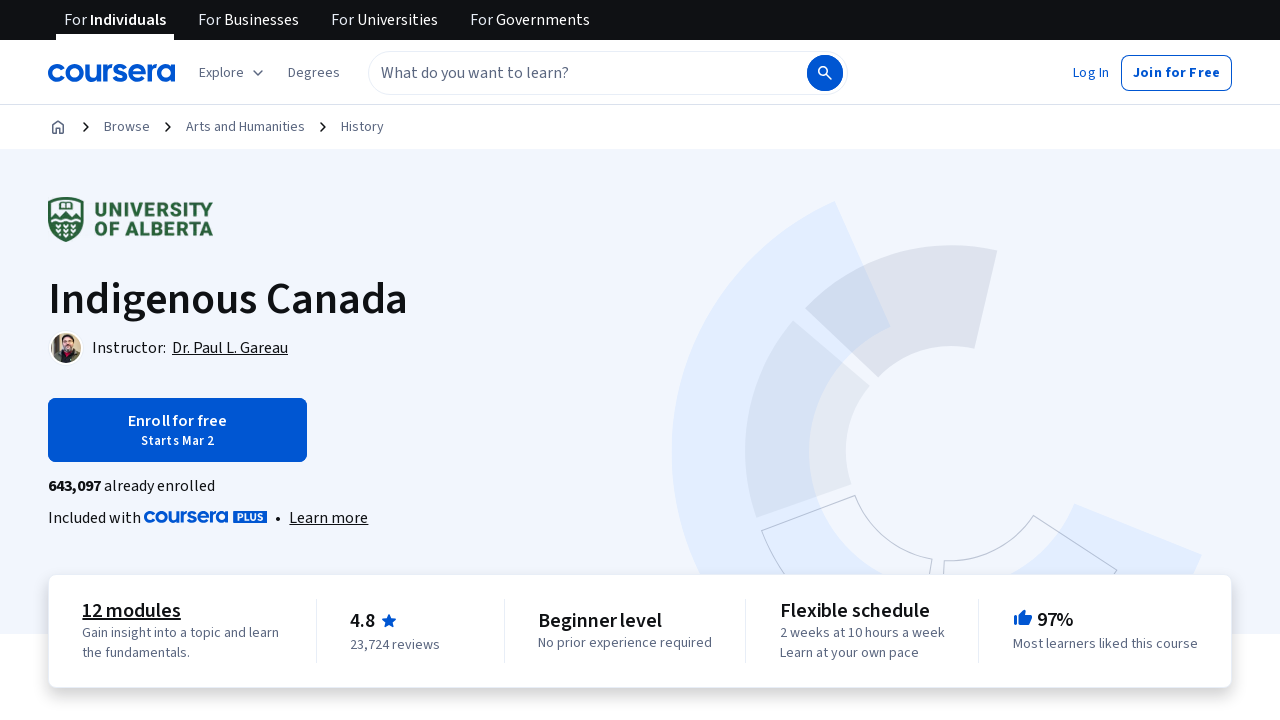

Waited for 'more reviews' link to load
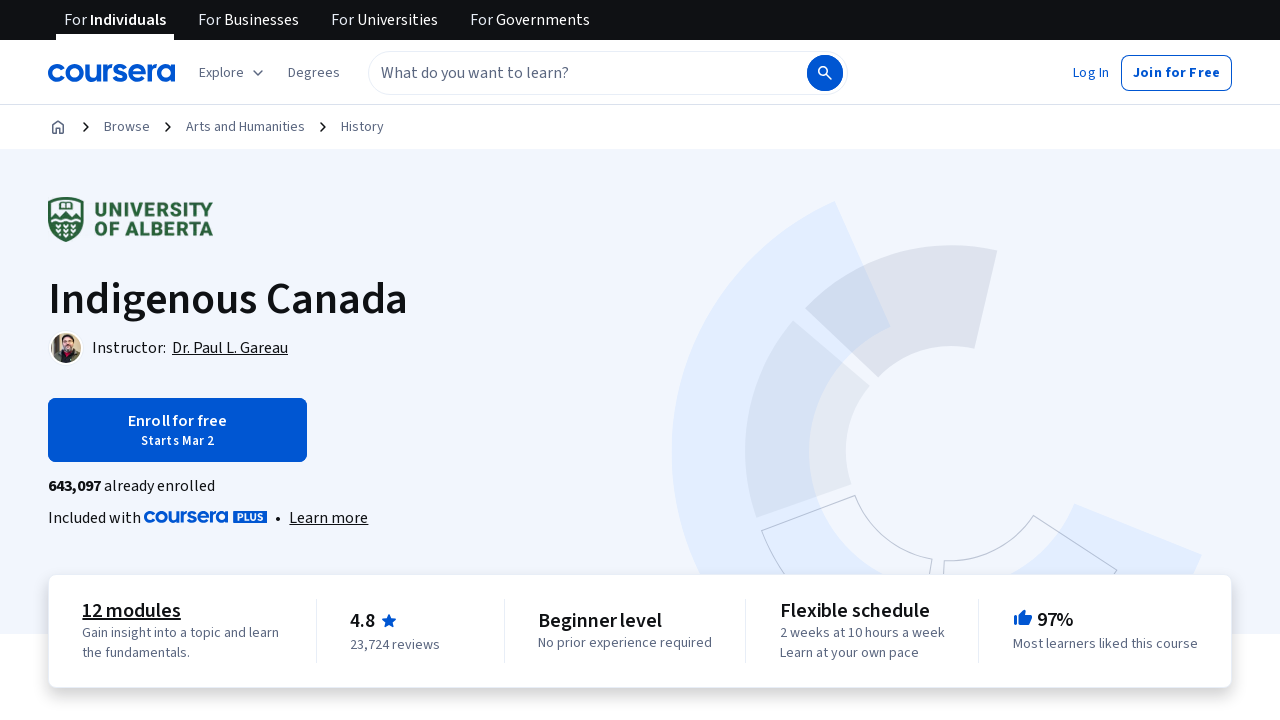

Retrieved 'more reviews' link href attribute
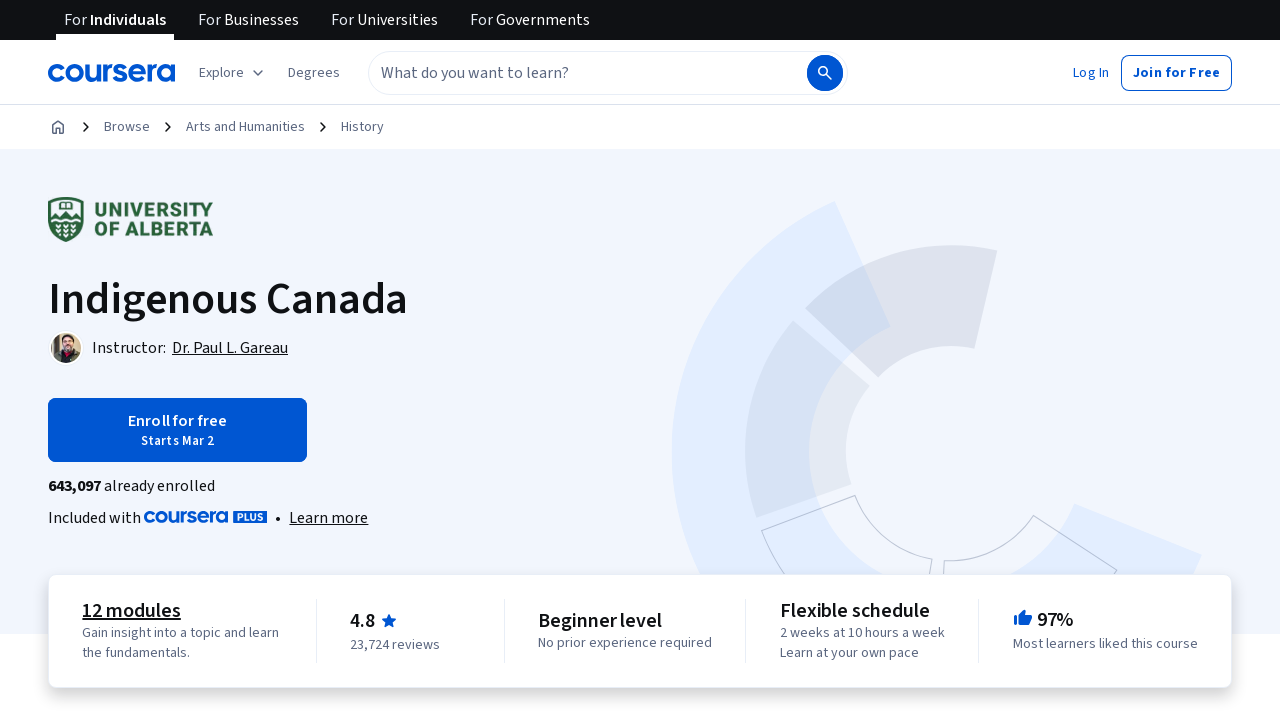

Navigated to reviews page
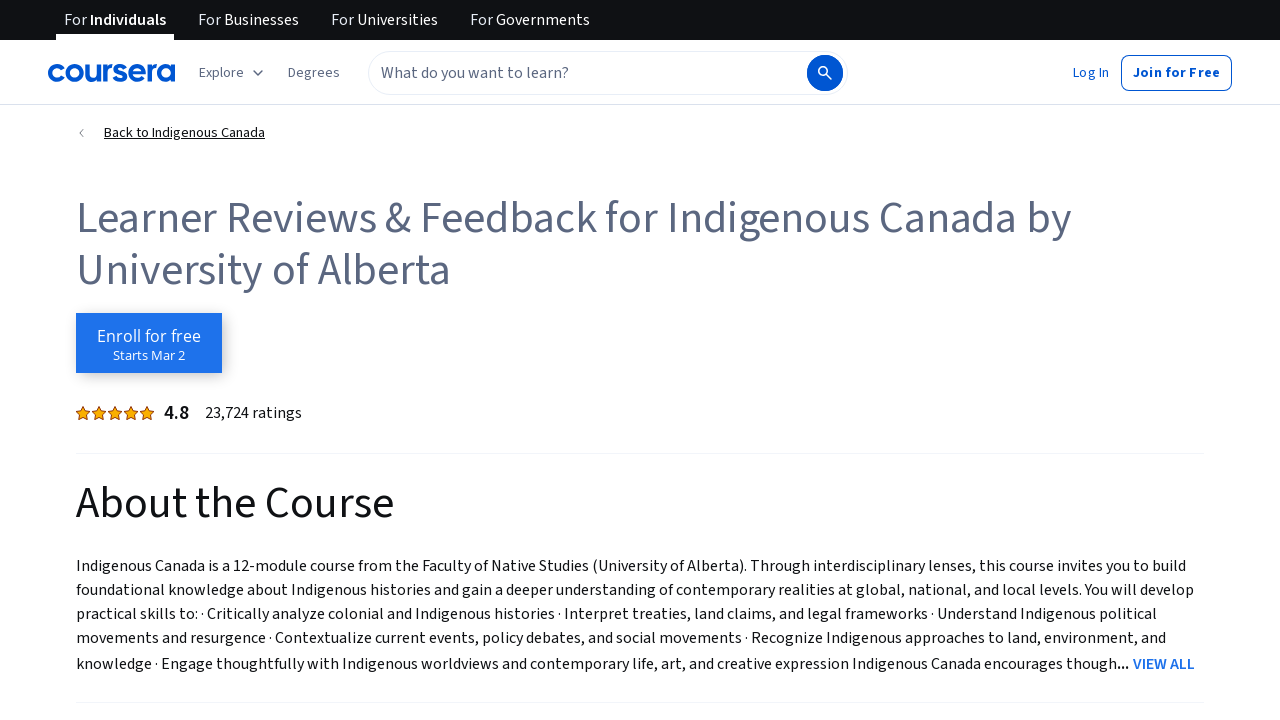

Waited for reviews list to load
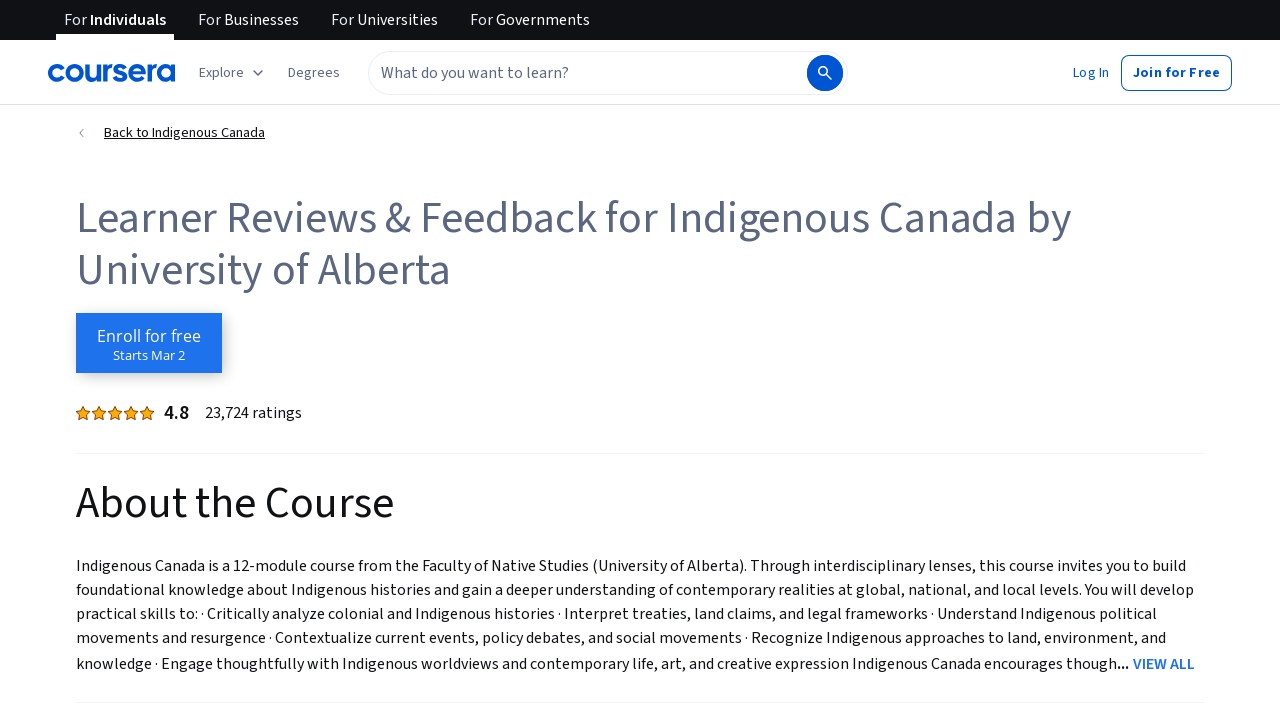

Verified review button labels are present in the reviews list
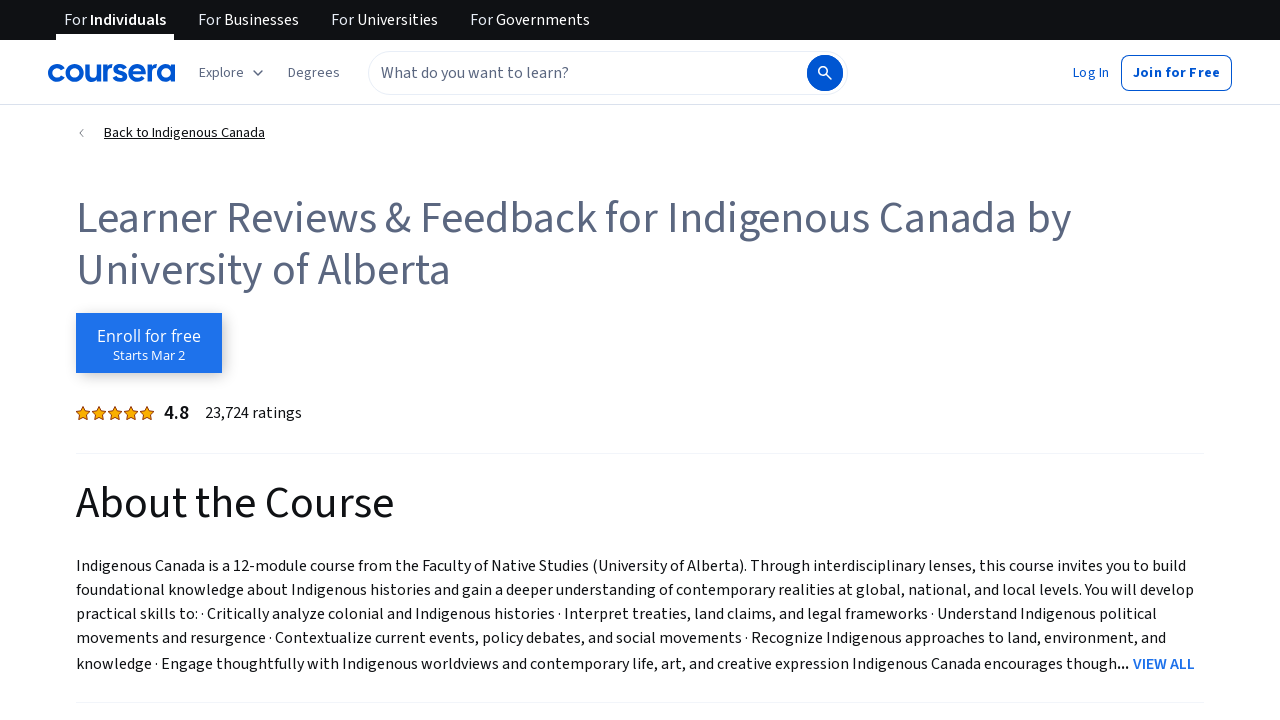

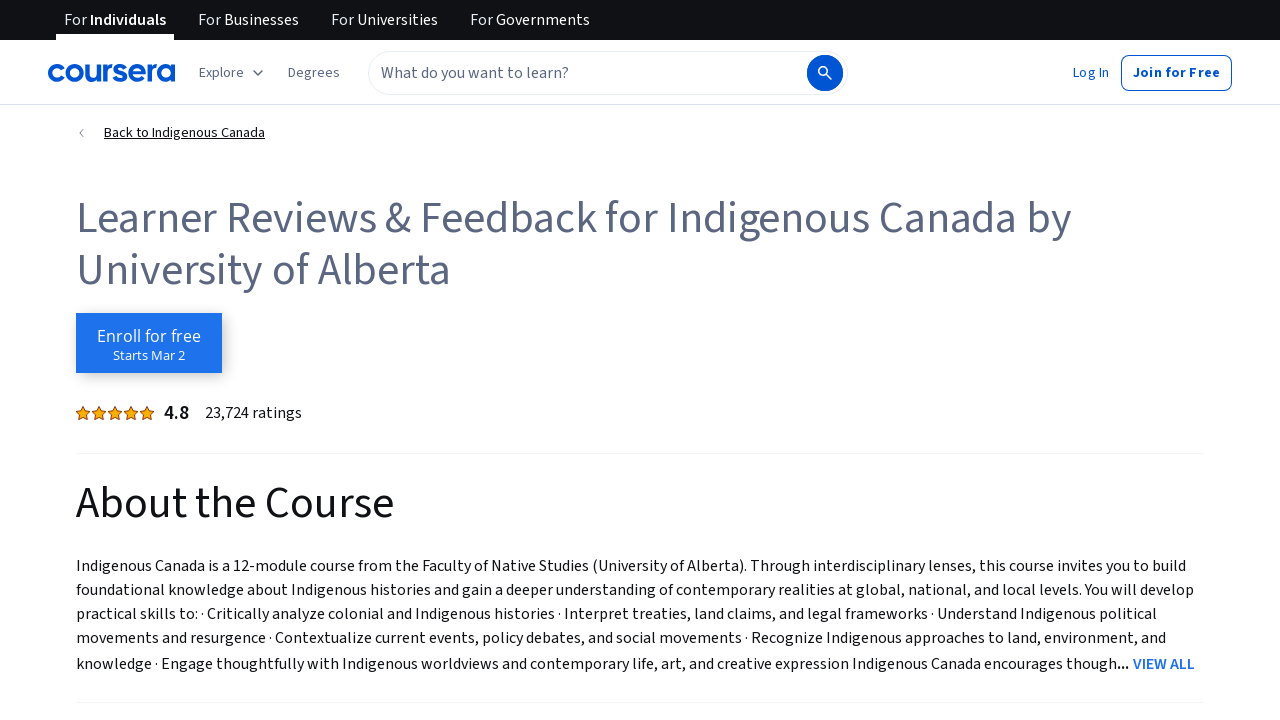